Tests the TodoMVC application by adding three todo items, selecting all entries using the toggle-all checkbox, and then clearing all completed items.

Starting URL: https://demo.playwright.dev/todomvc/#/

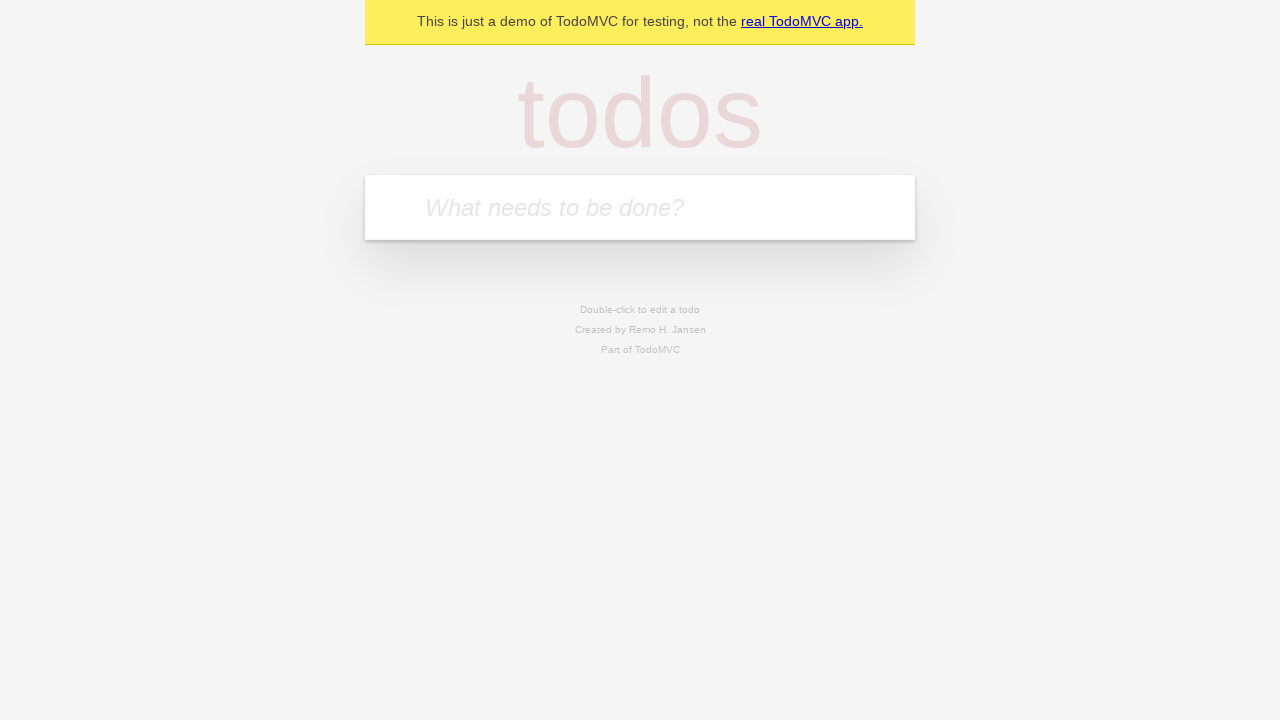

Located the todo input field
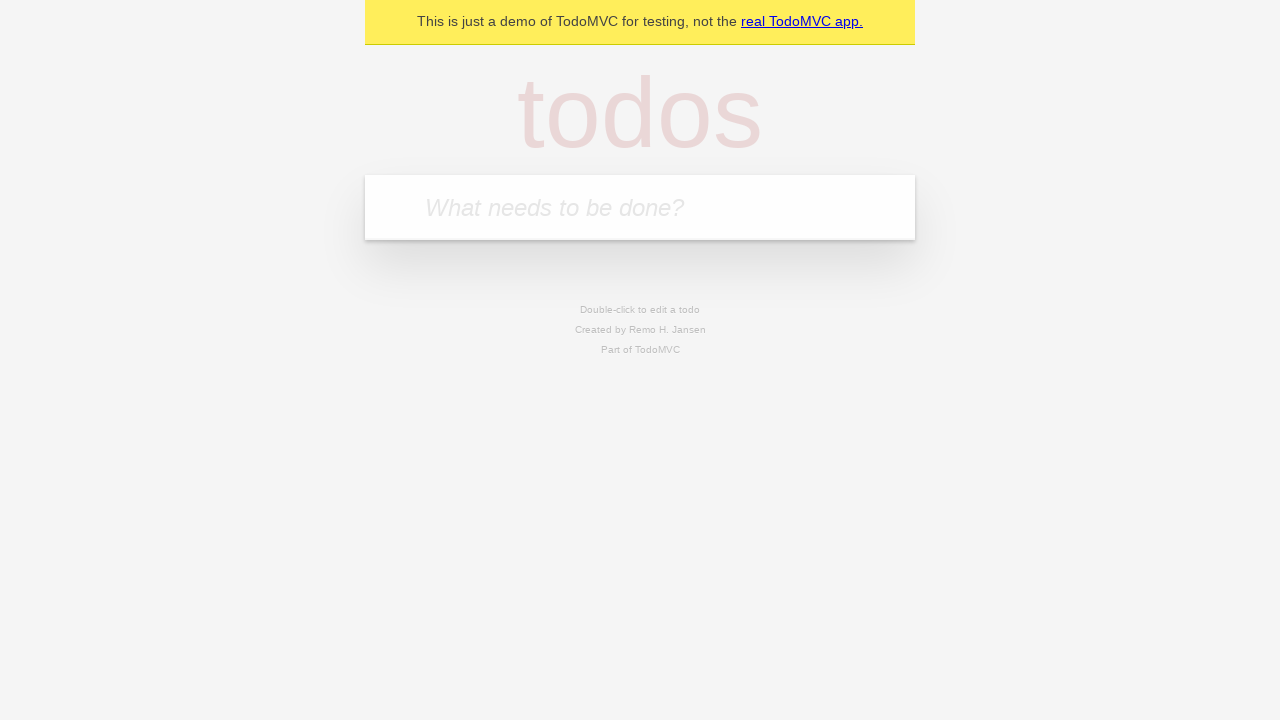

Filled first todo item 'God loves you' on internal:attr=[placeholder="What needs to be done?"i]
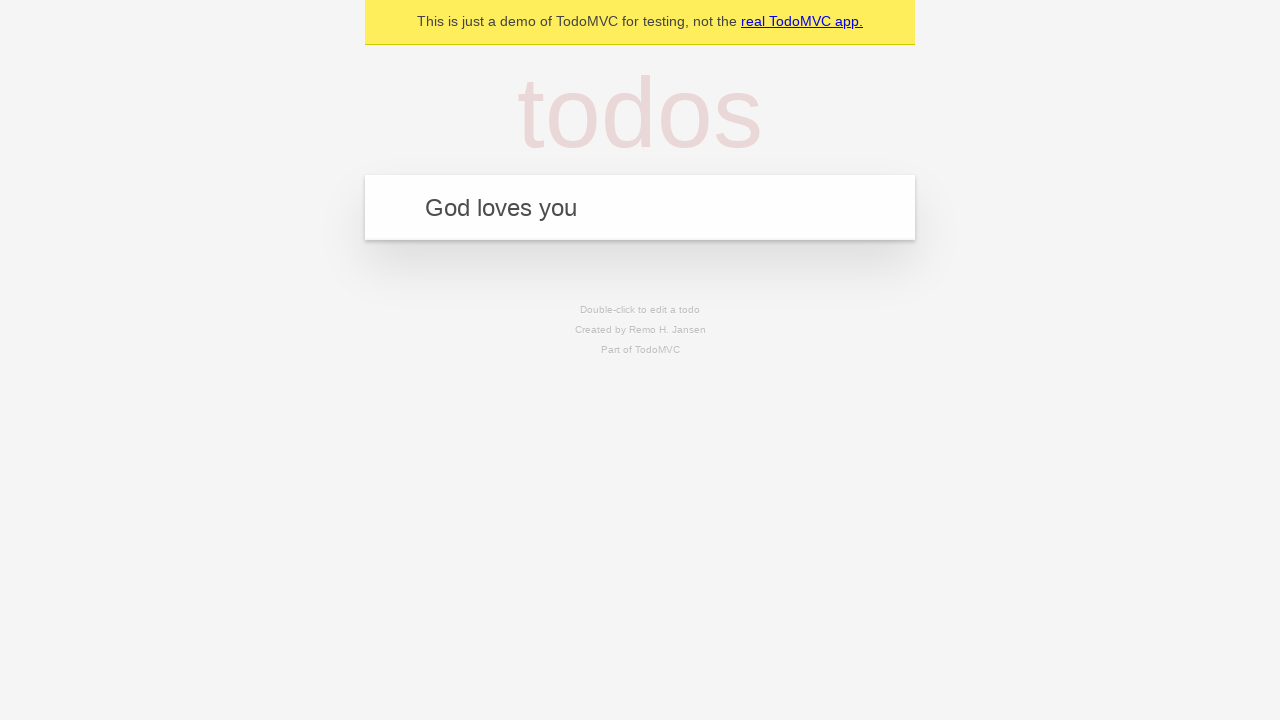

Pressed Enter to add first todo item on internal:attr=[placeholder="What needs to be done?"i]
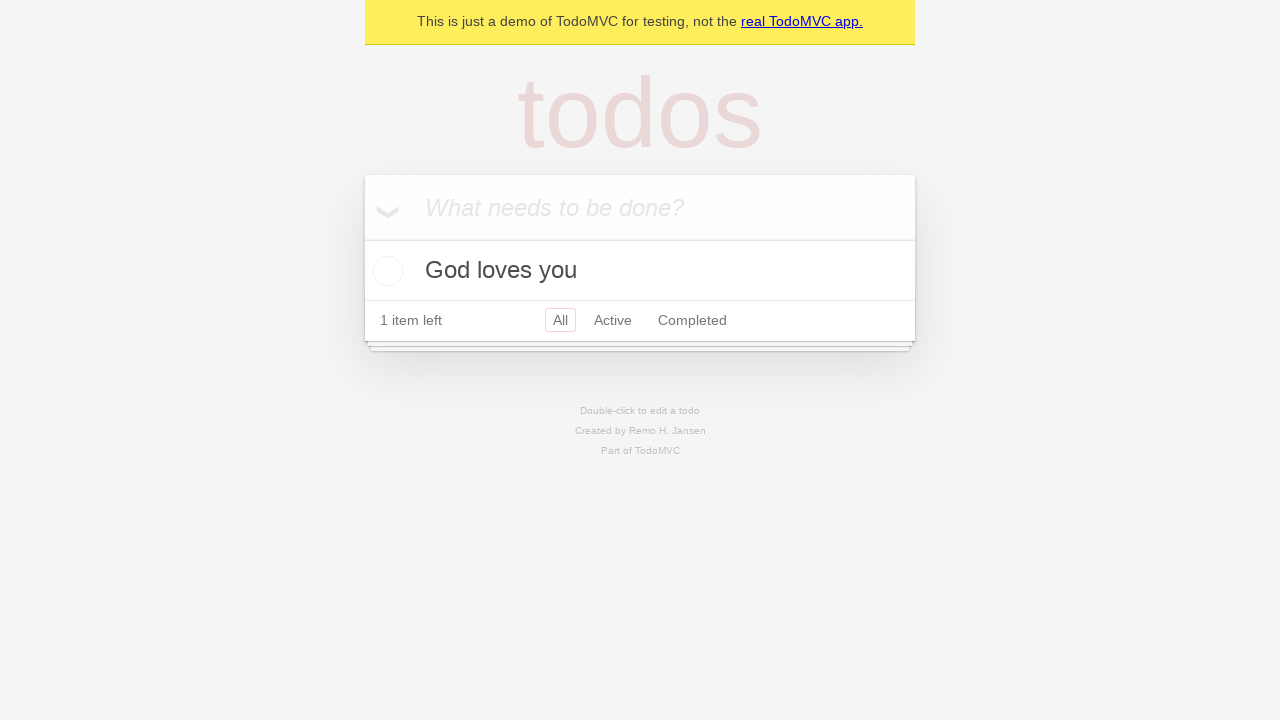

Filled second todo item 'My safe heaven' on internal:attr=[placeholder="What needs to be done?"i]
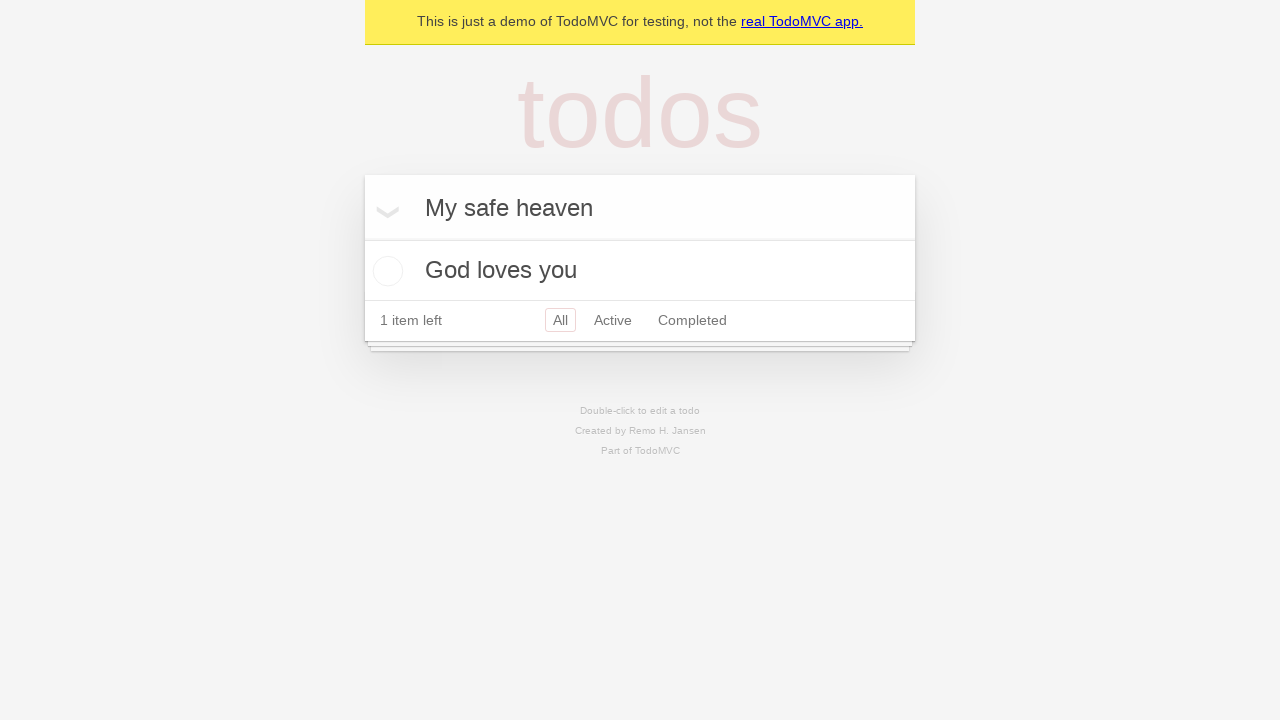

Pressed Enter to add second todo item on internal:attr=[placeholder="What needs to be done?"i]
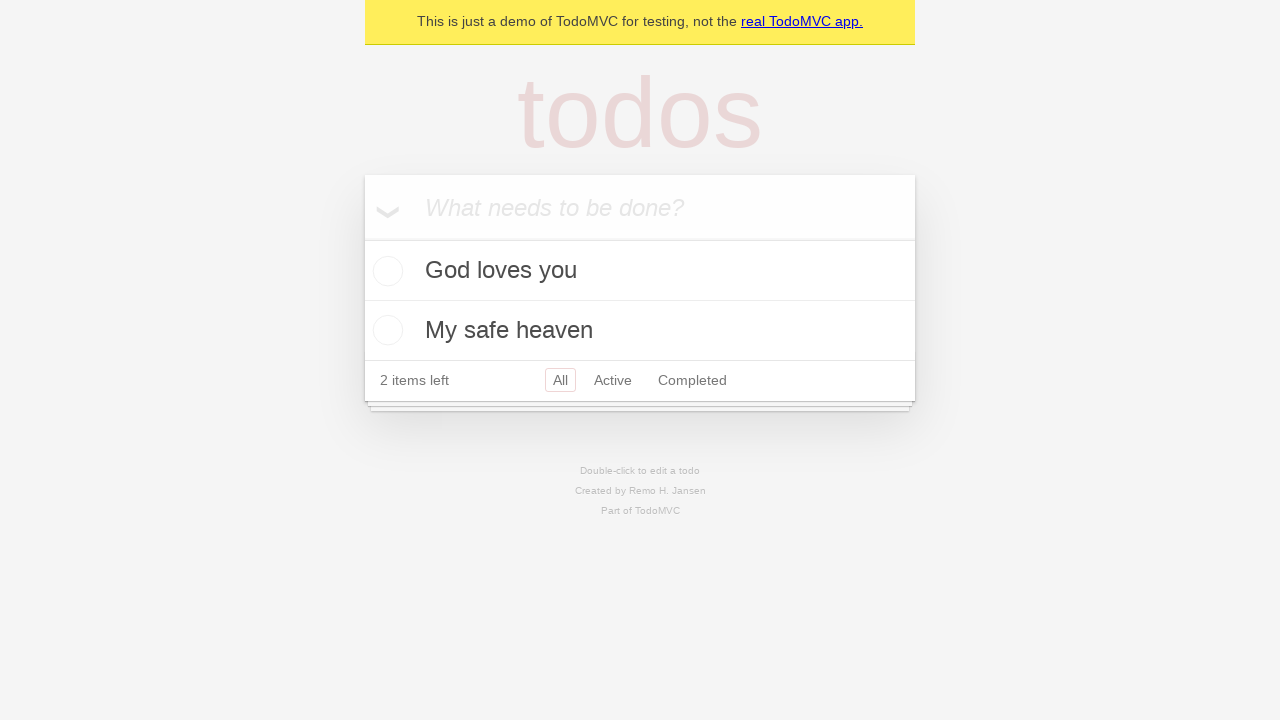

Filled third todo item 'You are my safe heaven' on internal:attr=[placeholder="What needs to be done?"i]
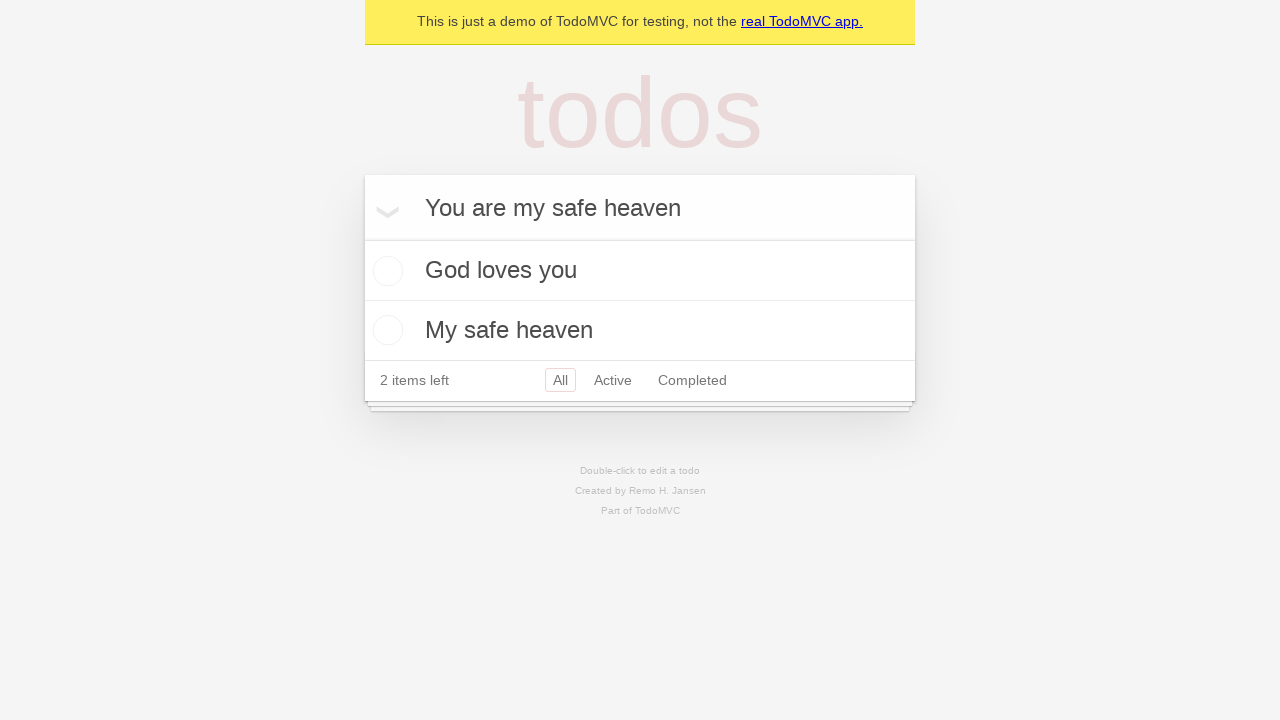

Pressed Enter to add third todo item on internal:attr=[placeholder="What needs to be done?"i]
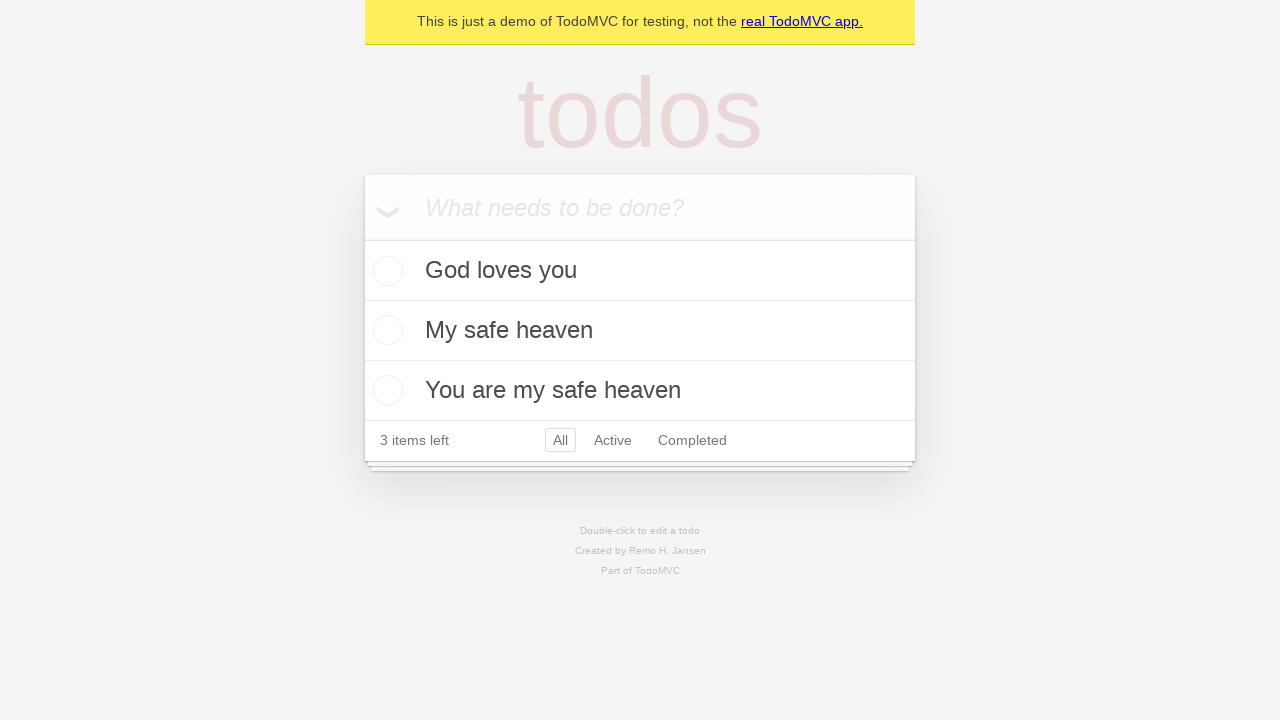

Located the toggle-all checkbox
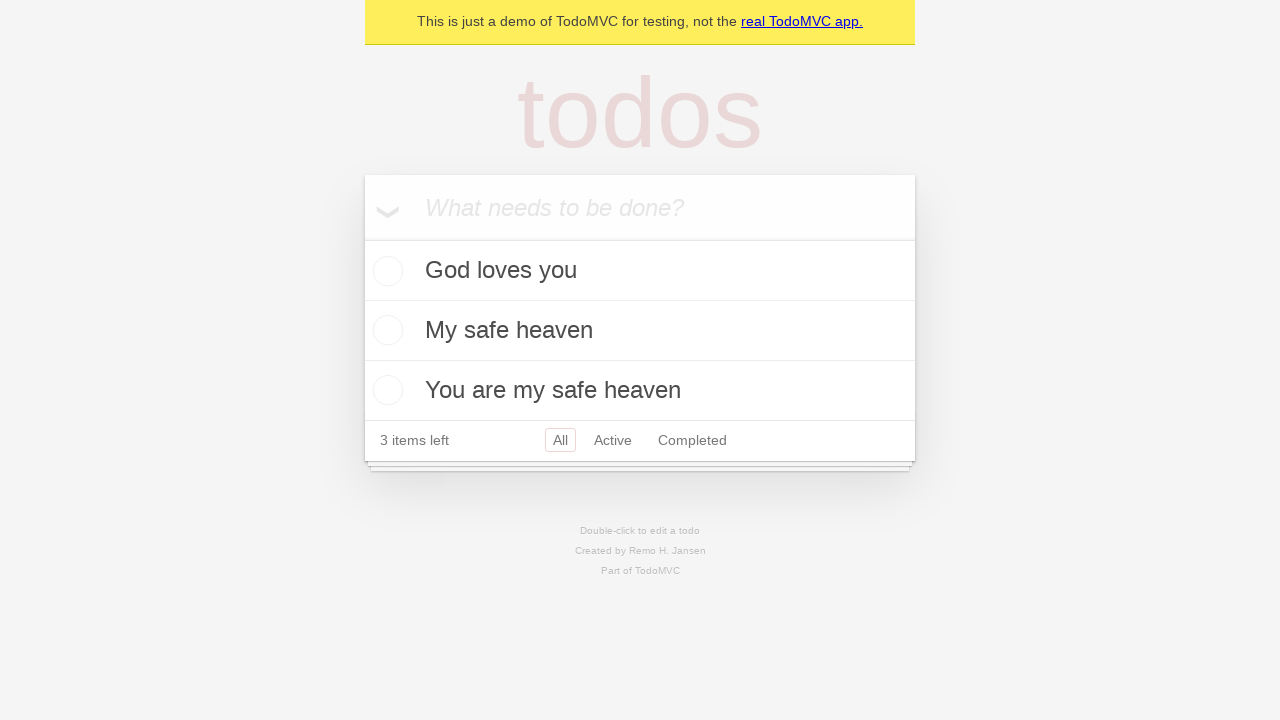

Checked toggle-all checkbox to select all todo items at (362, 238) on #toggle-all
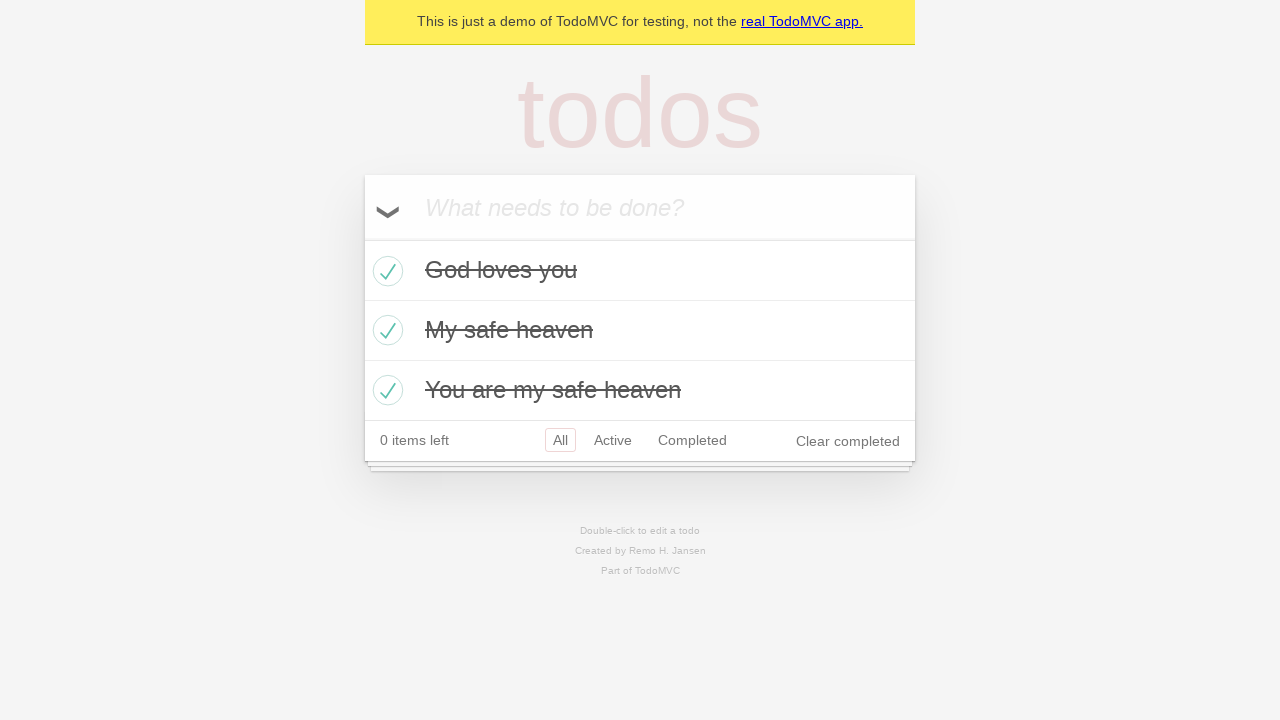

Clicked 'Clear completed' button to remove all completed todos at (848, 441) on internal:role=button[name="Clear completed"i]
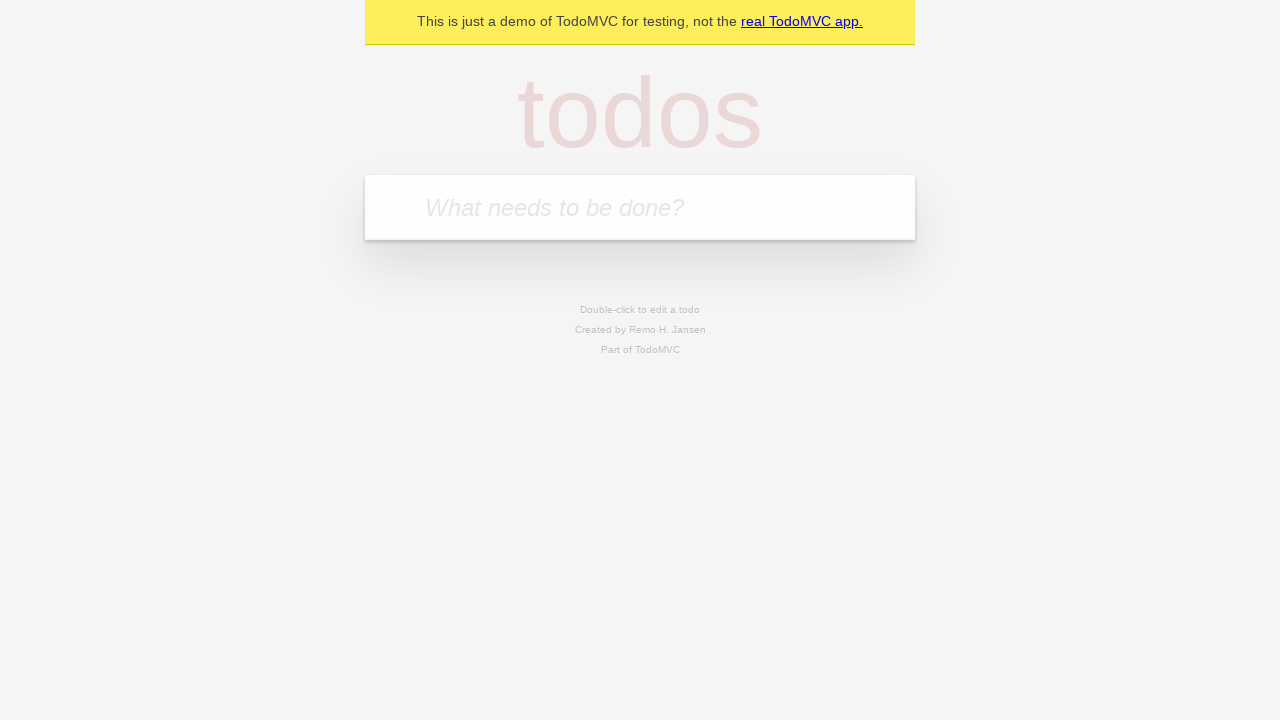

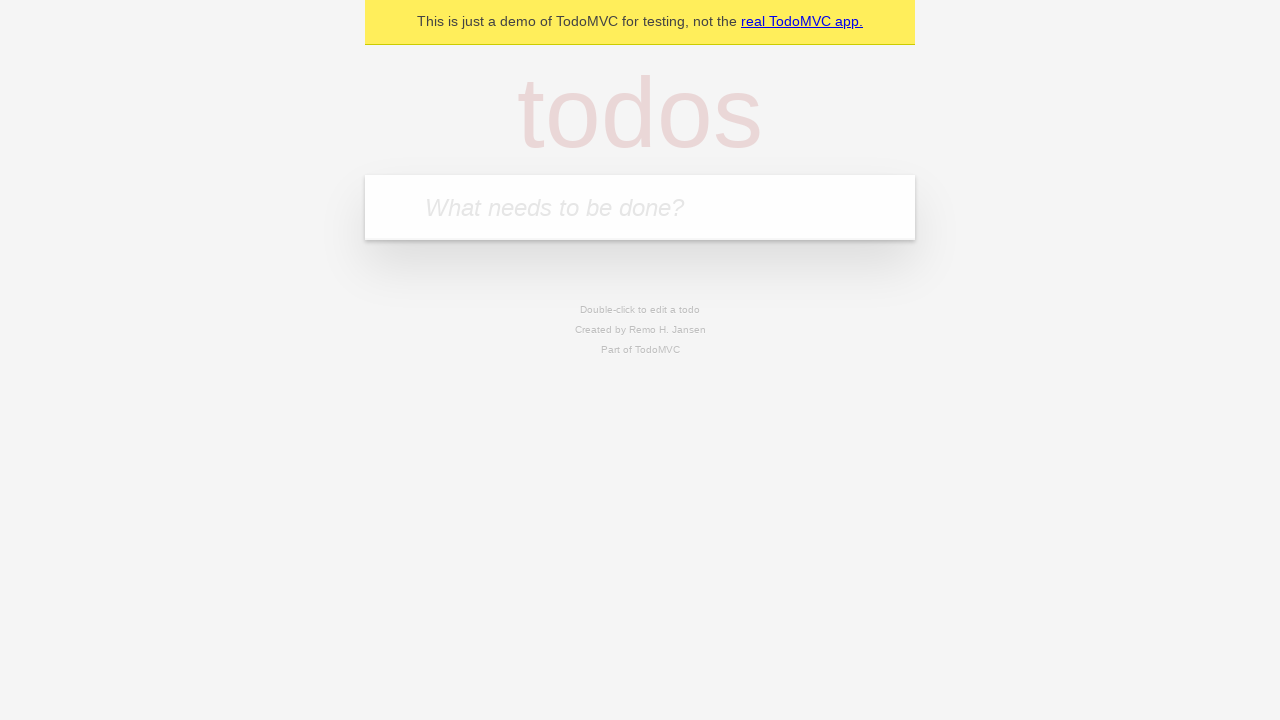